Tests datepicker functionality by clicking on the datepicker field and entering a date value

Starting URL: https://formy-project.herokuapp.com/datepicker

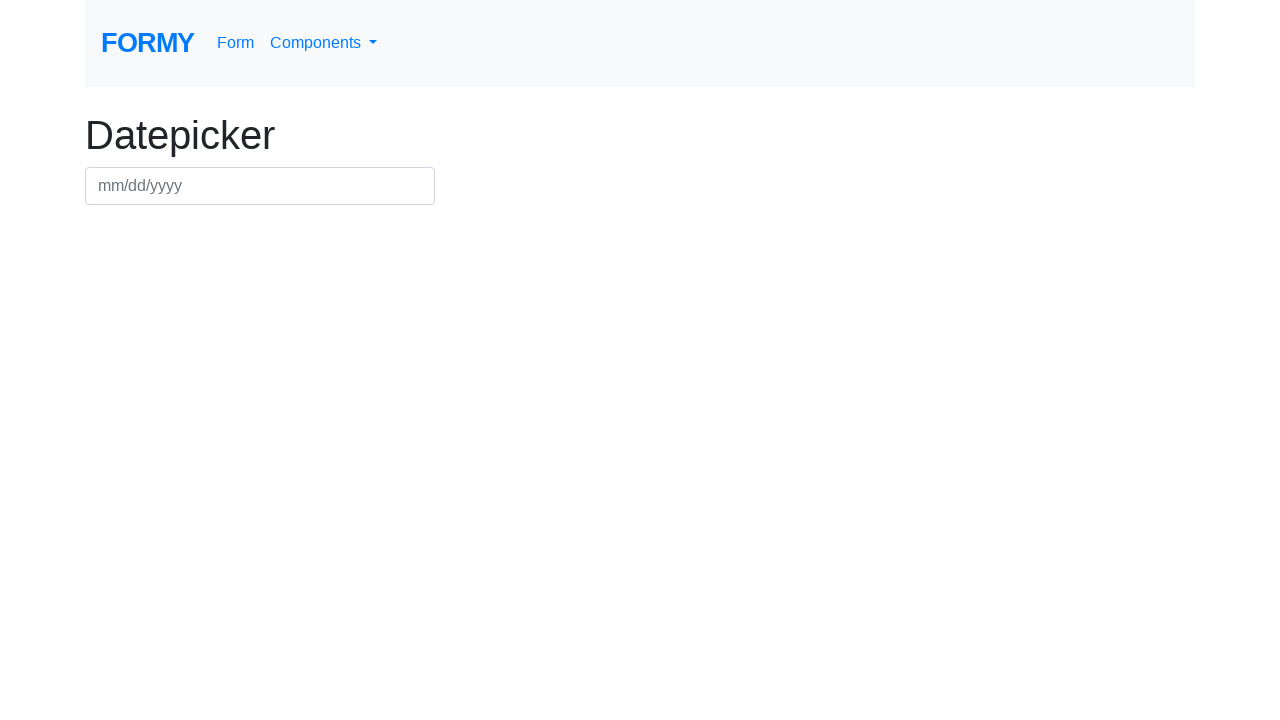

Clicked on the datepicker input field at (260, 186) on #datepicker
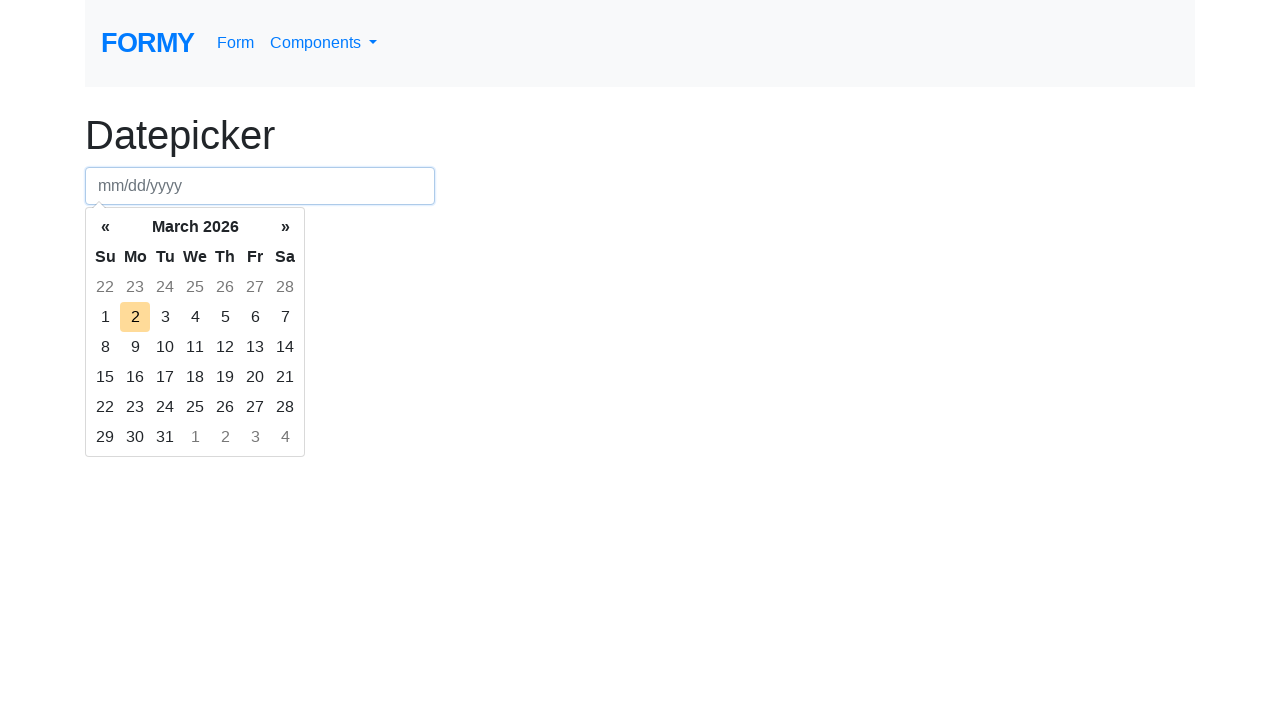

Entered date value '03/15/1995' into the datepicker field on #datepicker
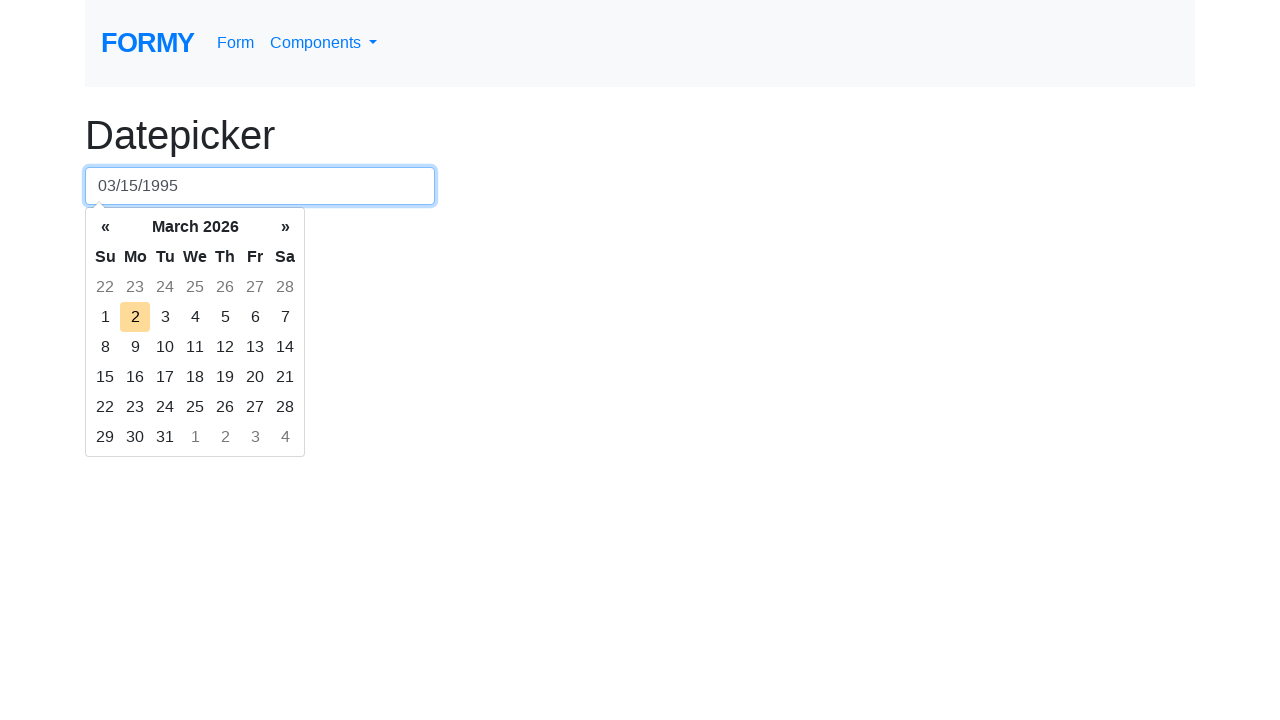

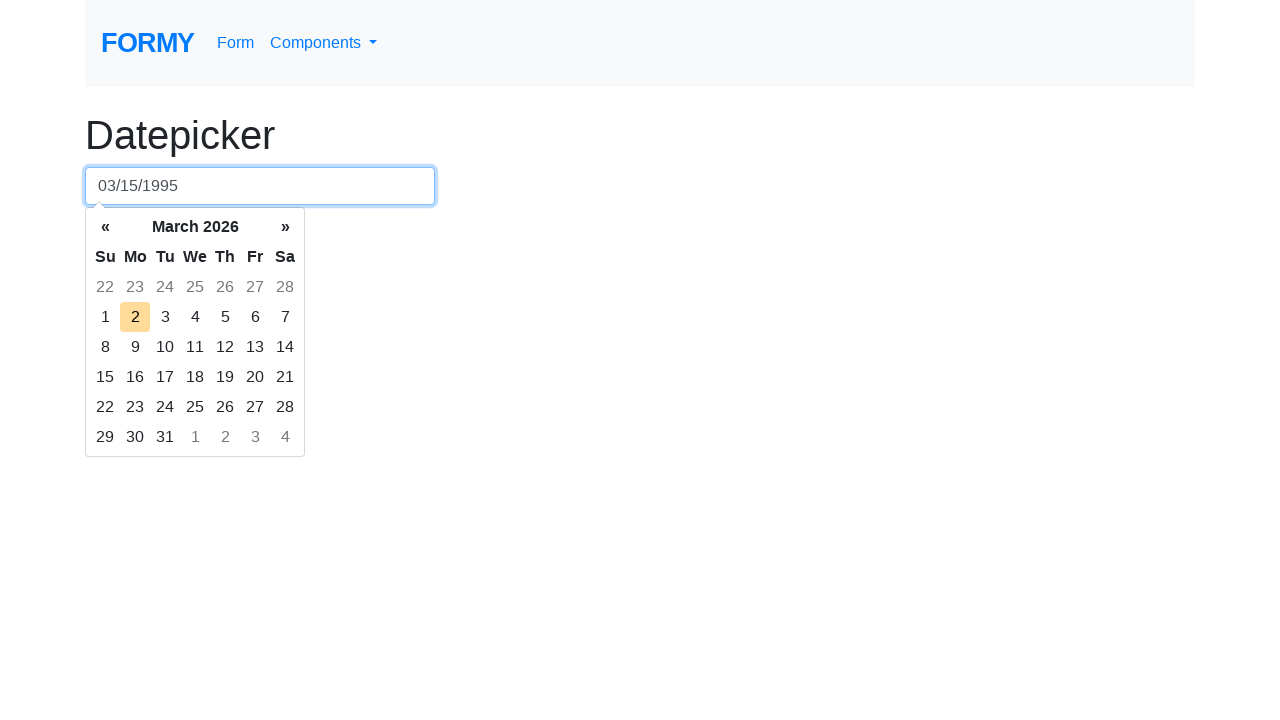